Tests registration validation by leaving the second password field with only a space character

Starting URL: https://www.sharelane.com

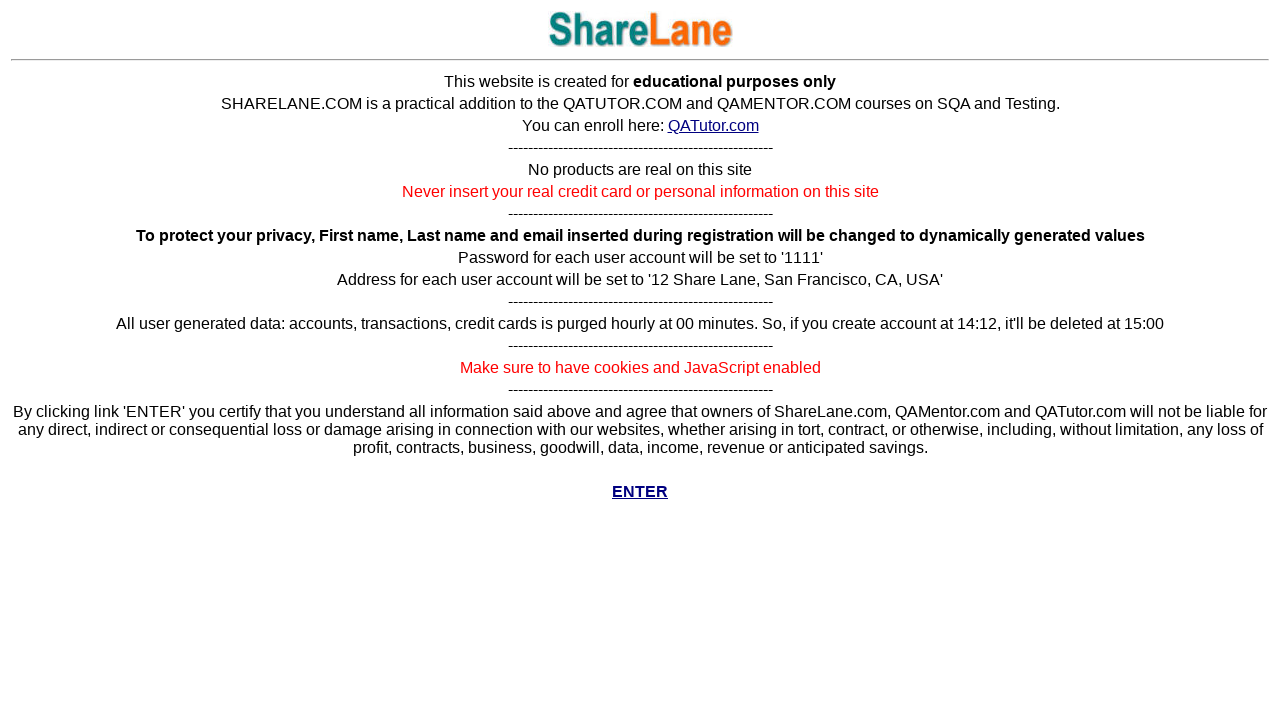

Clicked ENTER link to access the site at (640, 492) on text='ENTER'
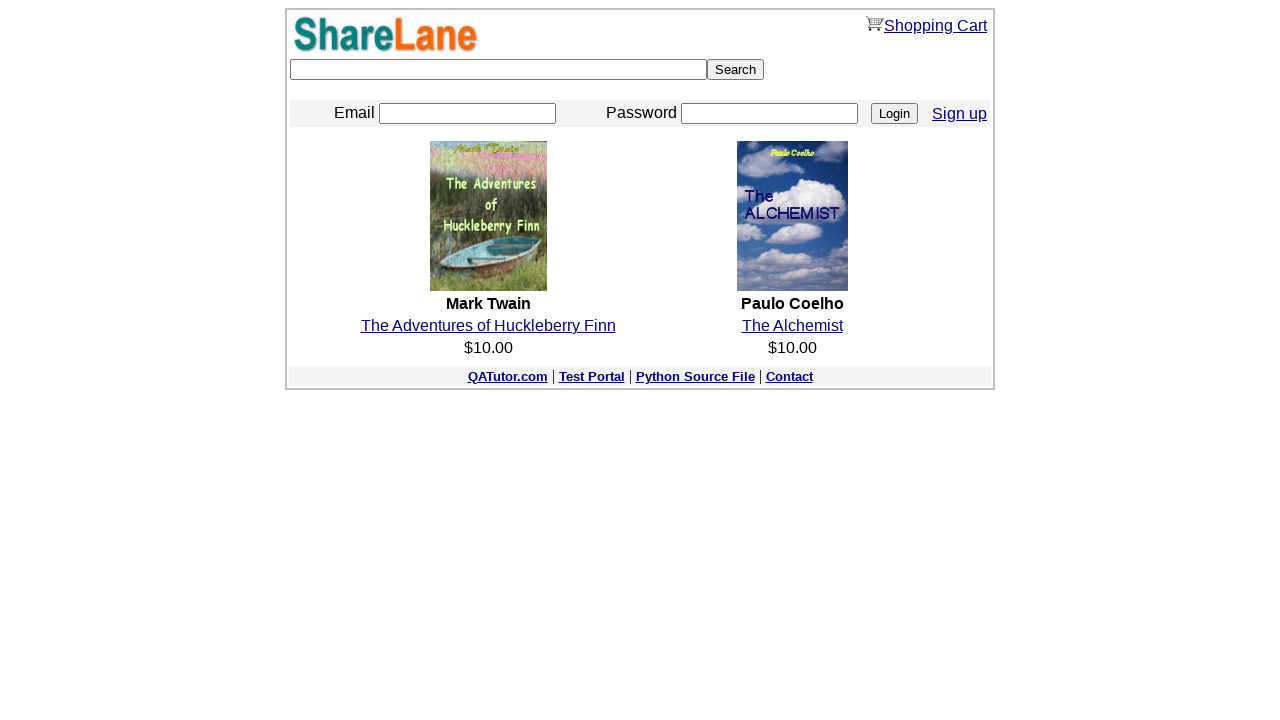

Navigated to registration page
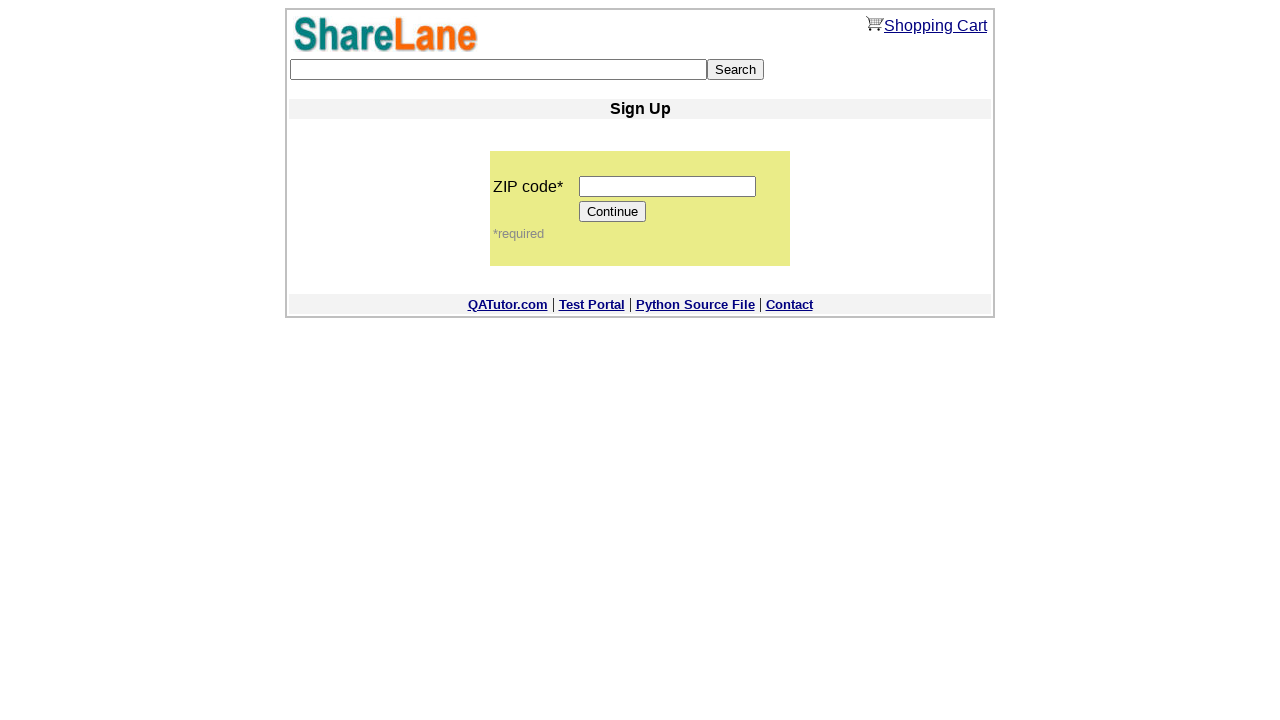

Filled zip code field with '11111' on input[name='zip_code']
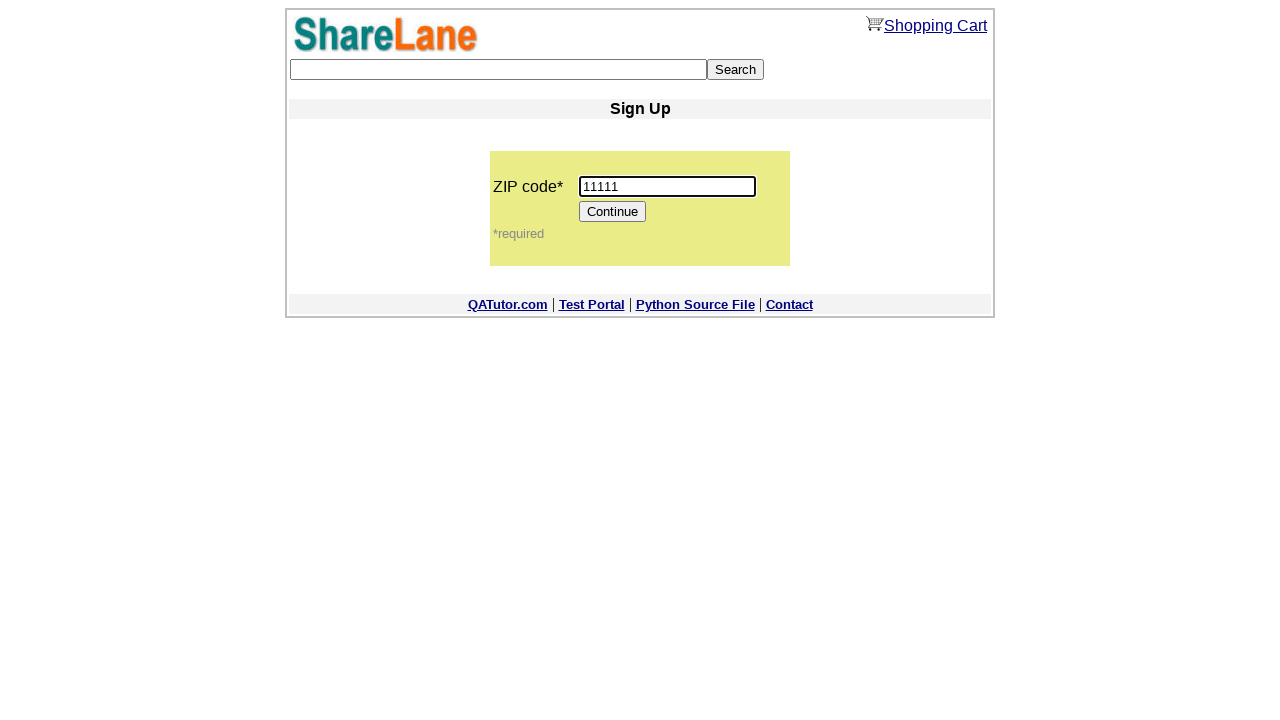

Clicked Continue button to proceed to registration form at (613, 212) on input[value='Continue']
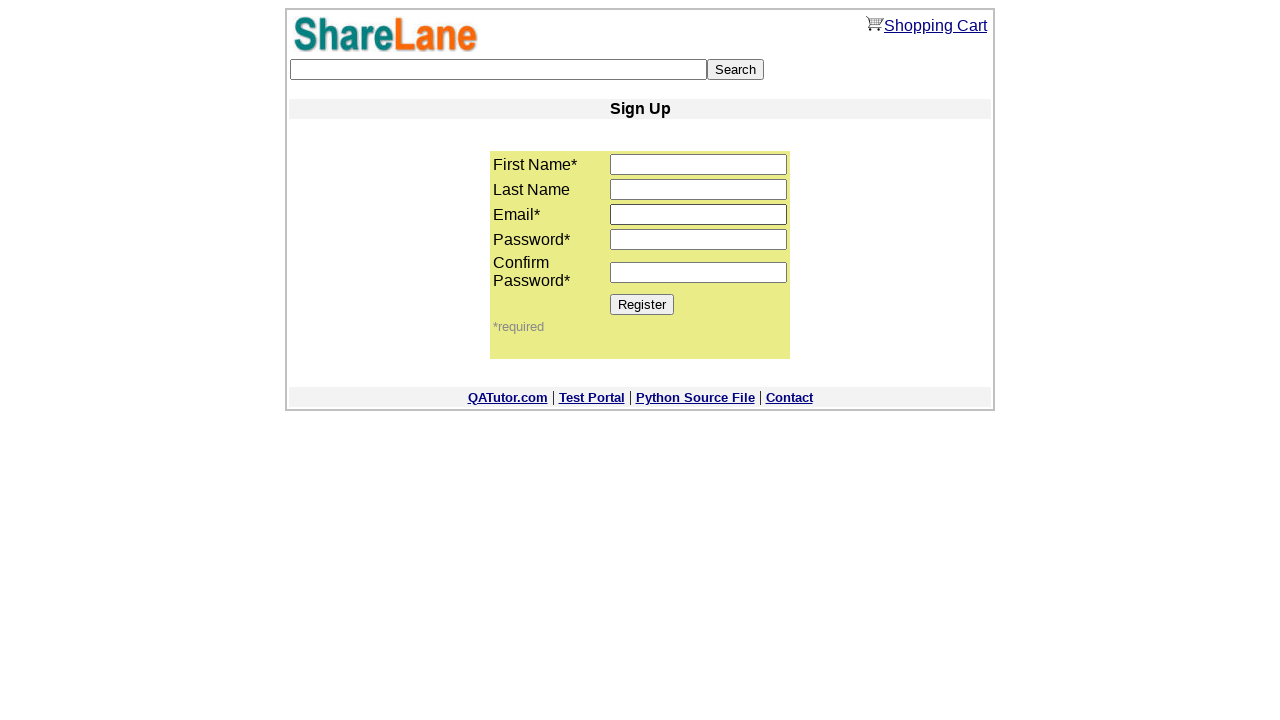

Filled first name field with 'Sarah' on input[name='first_name']
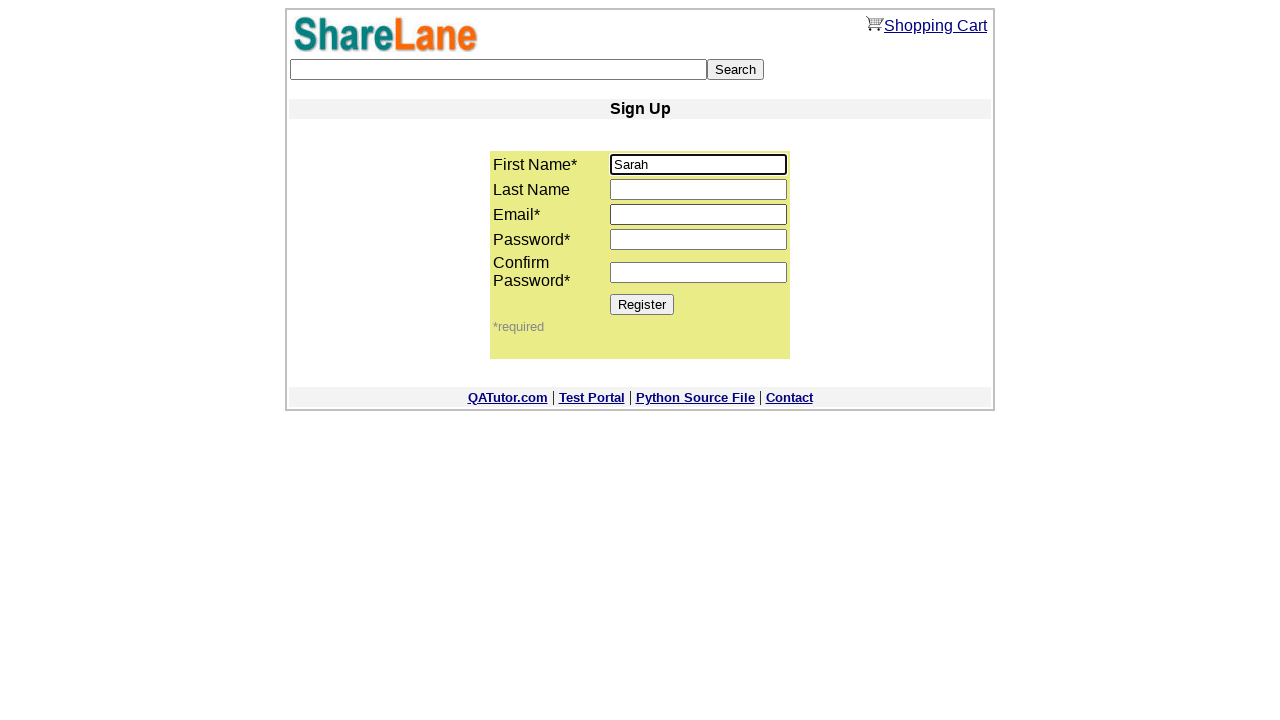

Filled last name field with 'Williams' on input[name='last_name']
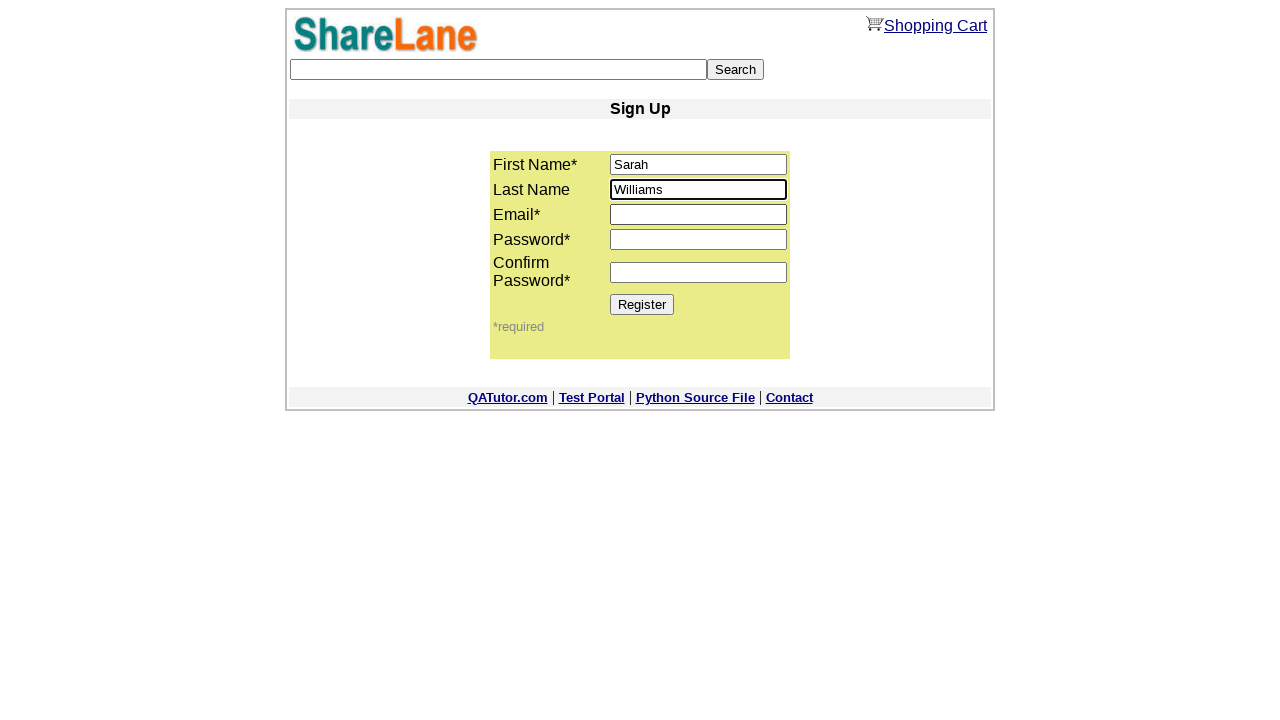

Filled email field with 'sarah_w@test789.sharelane.com' on input[name='email']
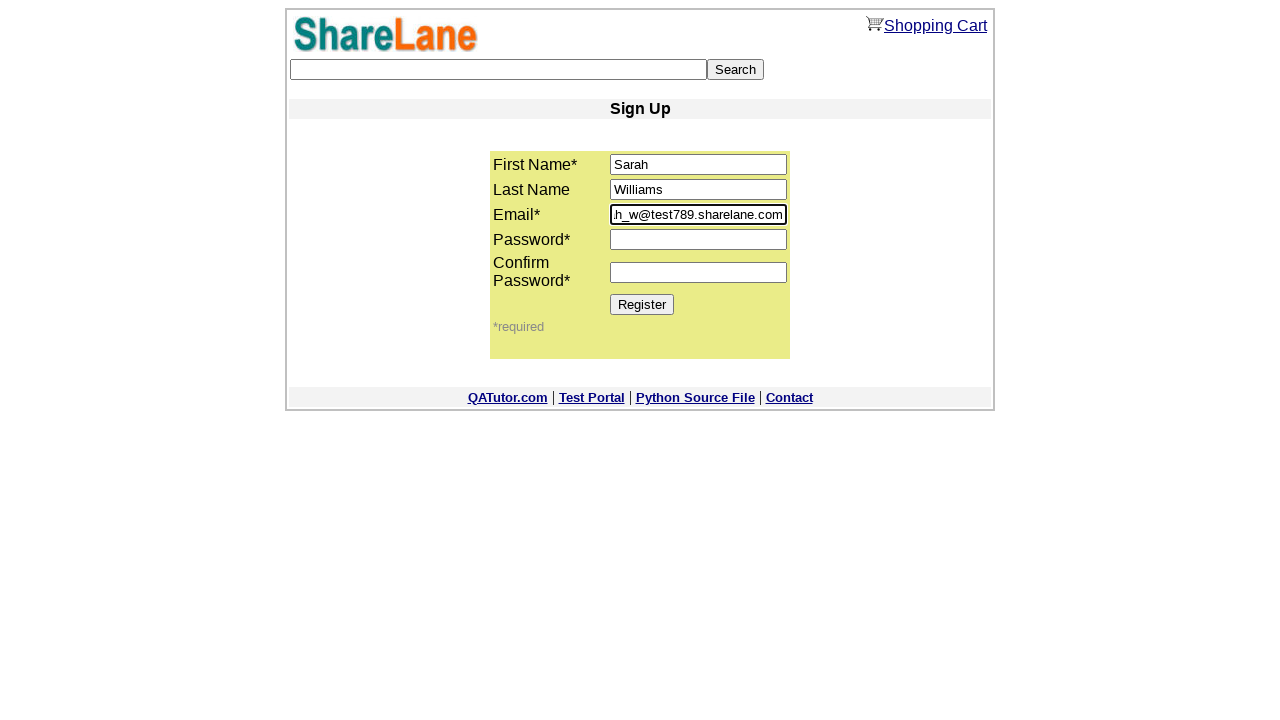

Filled first password field with '11111' on input[name='password1']
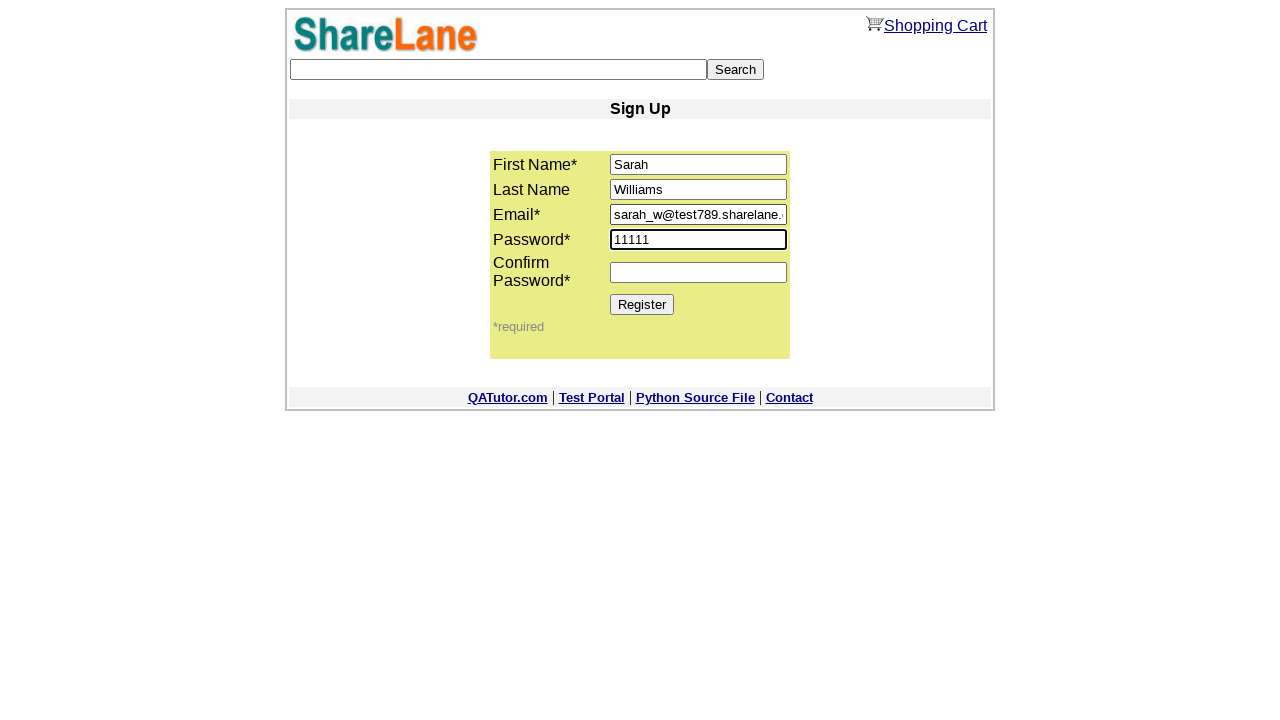

Filled second password field with a single space character on input[name='password2']
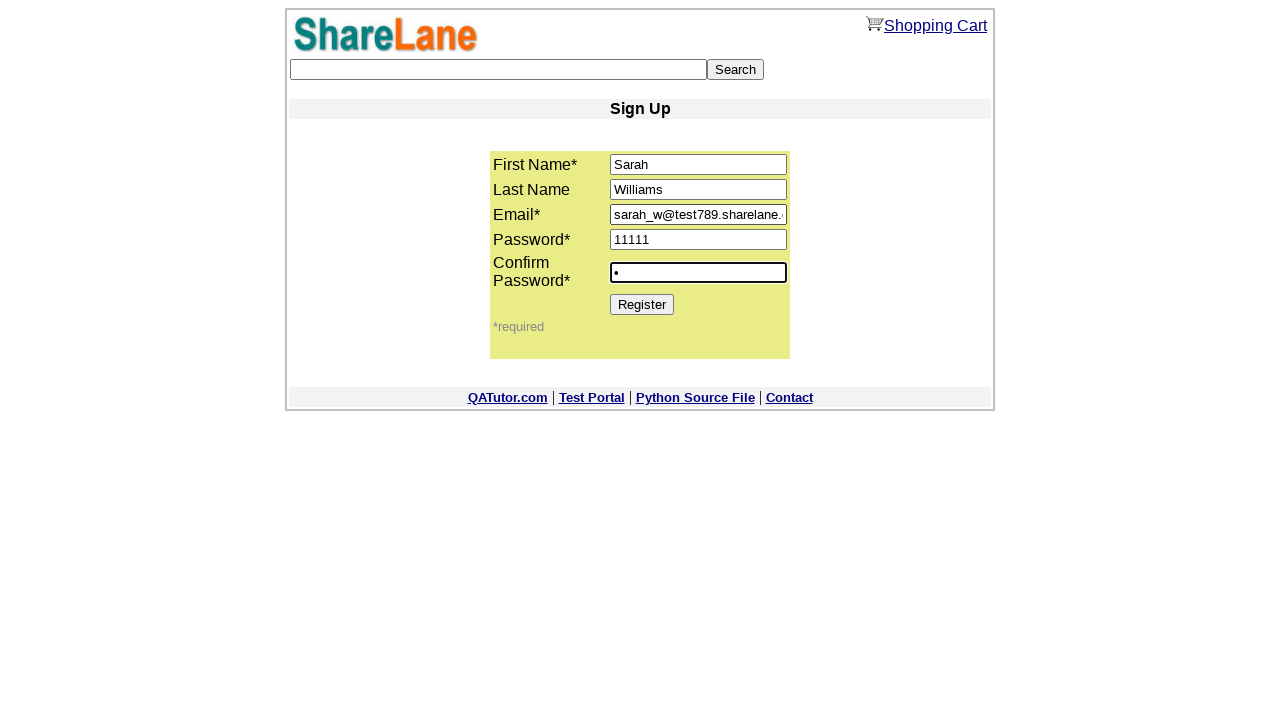

Clicked Register button to submit registration form at (642, 304) on input[value='Register']
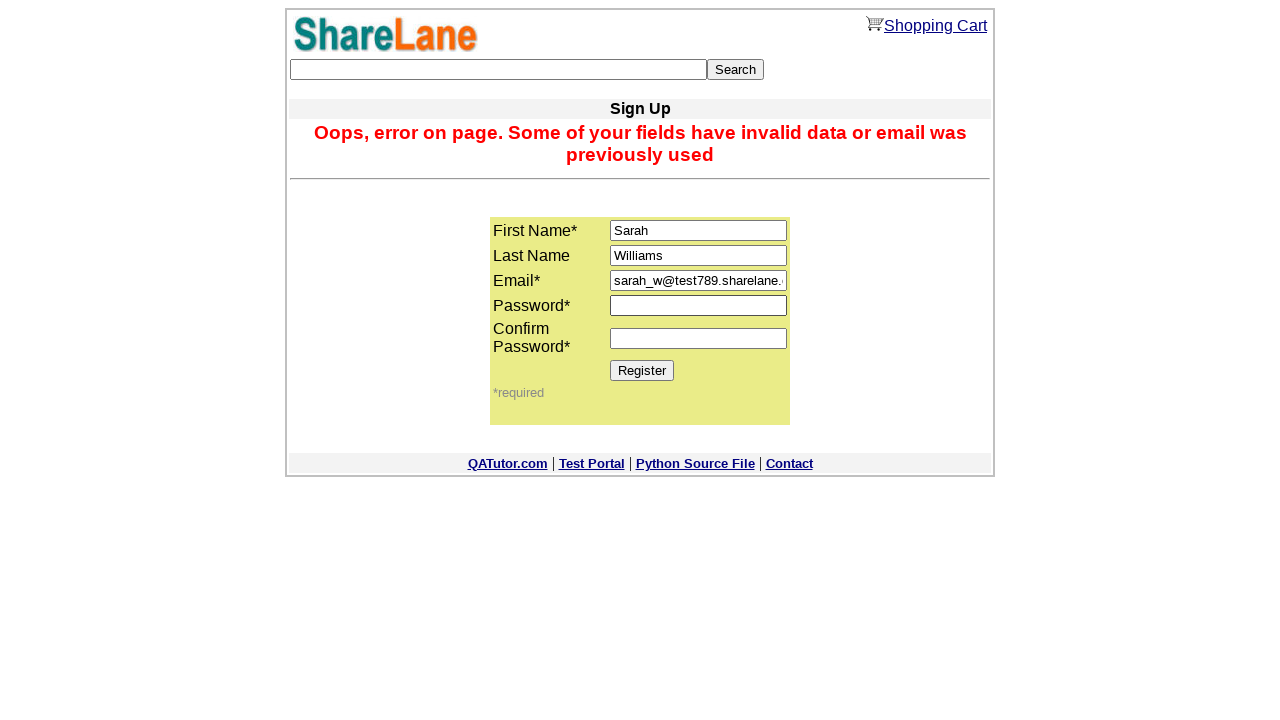

Error message appeared - registration validation failed as expected
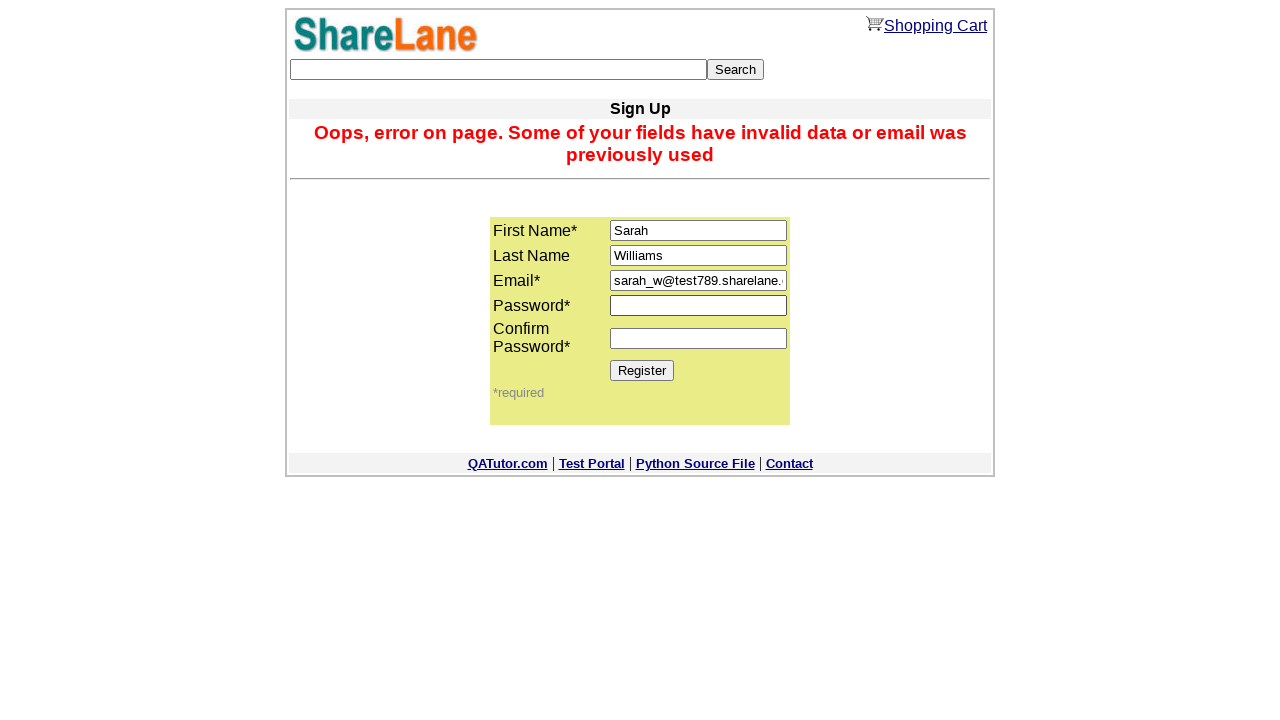

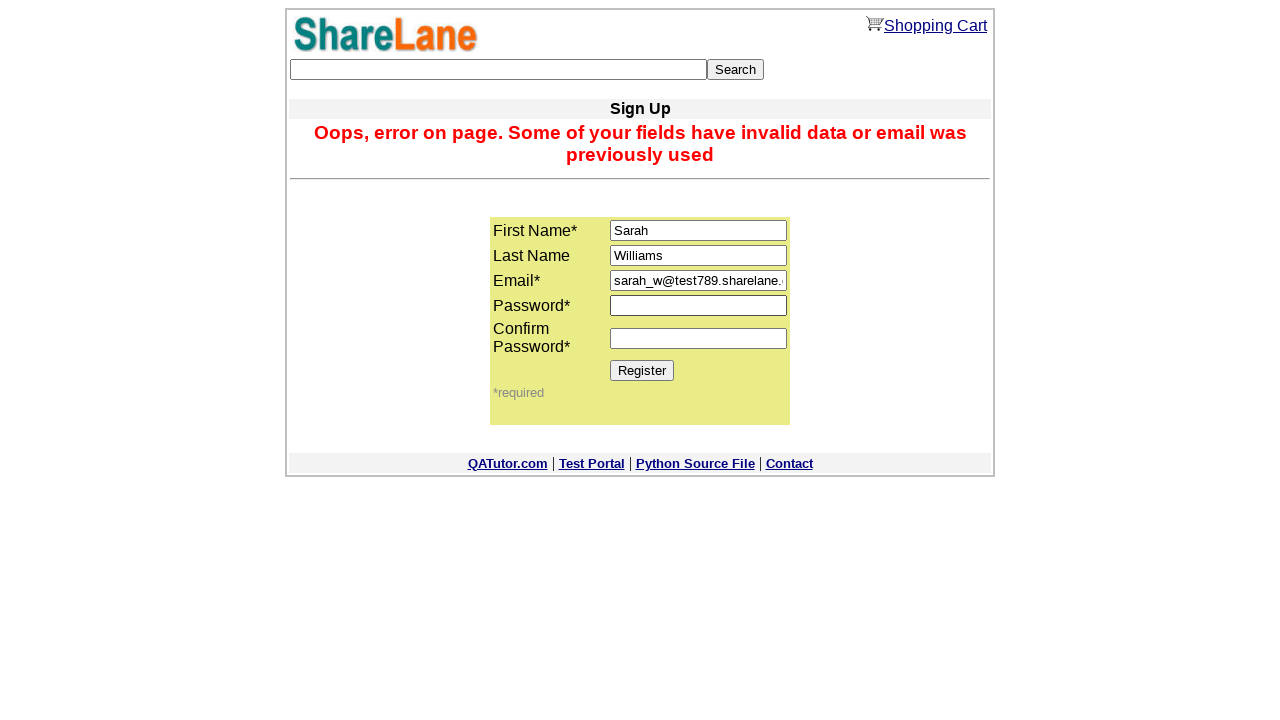